Tests drag and drop functionality on jQuery UI demo by dragging an element onto a droppable target and verifying the drop was successful

Starting URL: http://jqueryui.com/droppable/

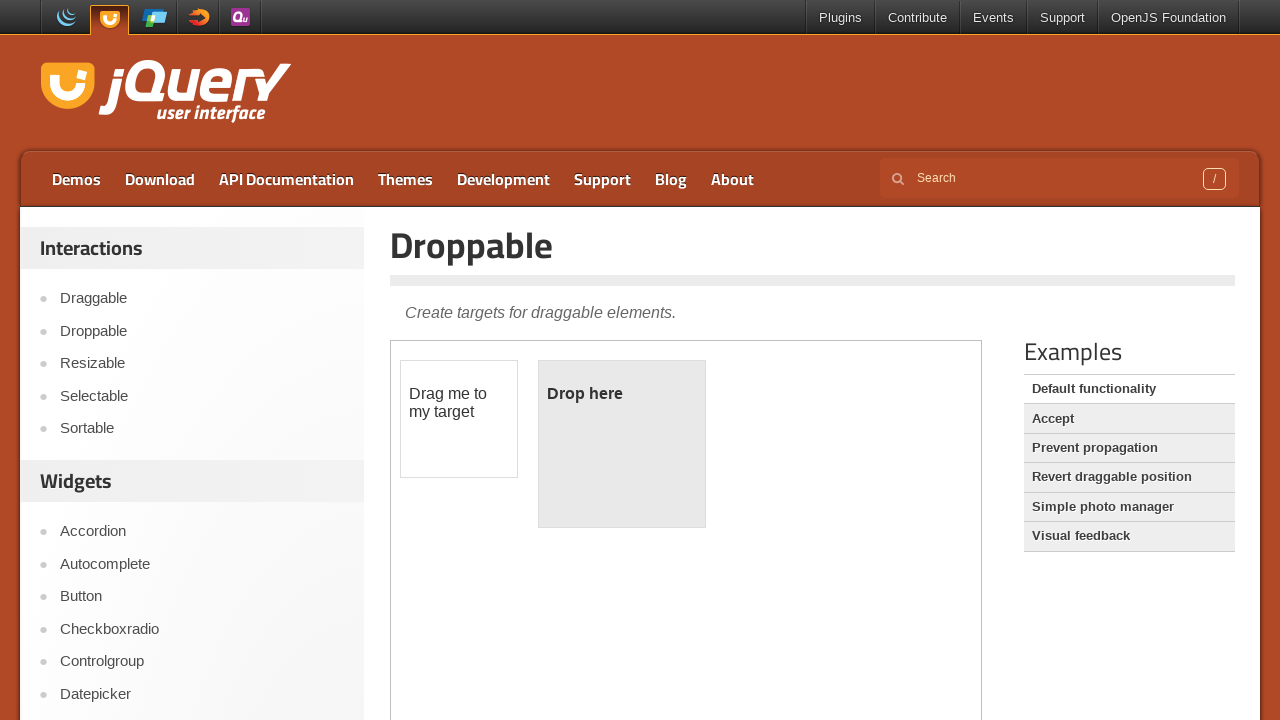

Page loaded with domcontentloaded state
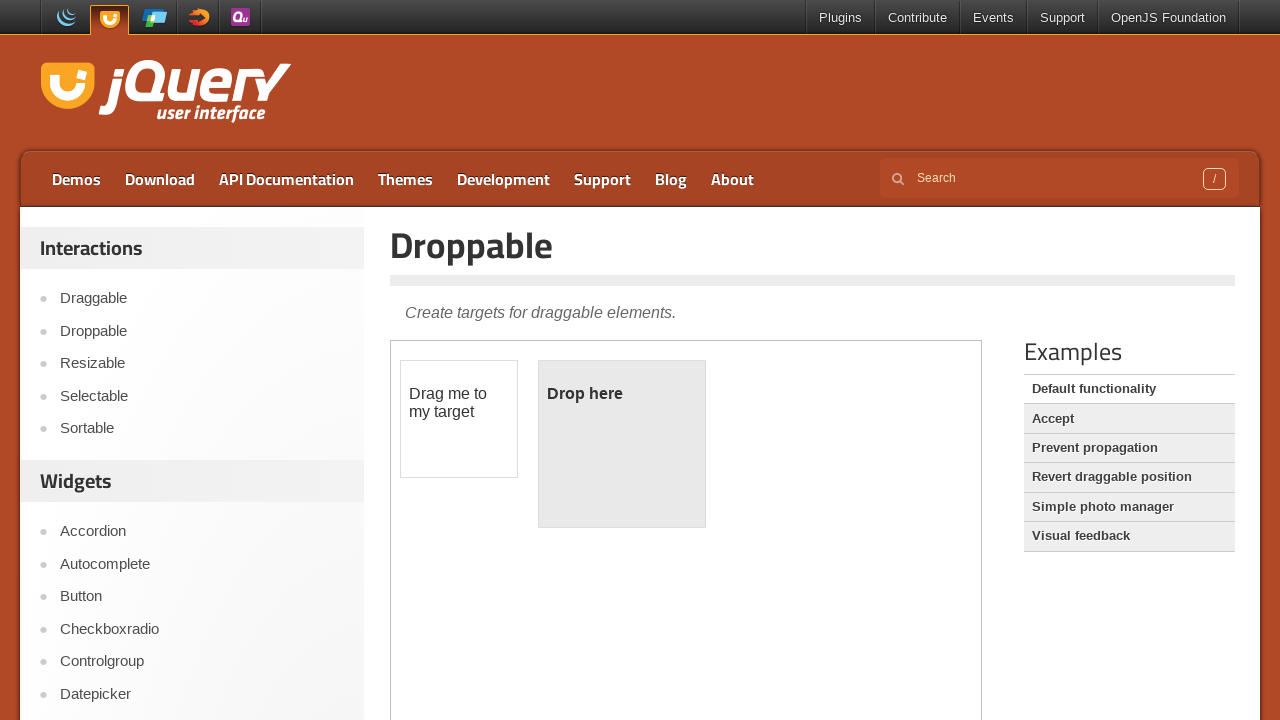

Located the demo iframe
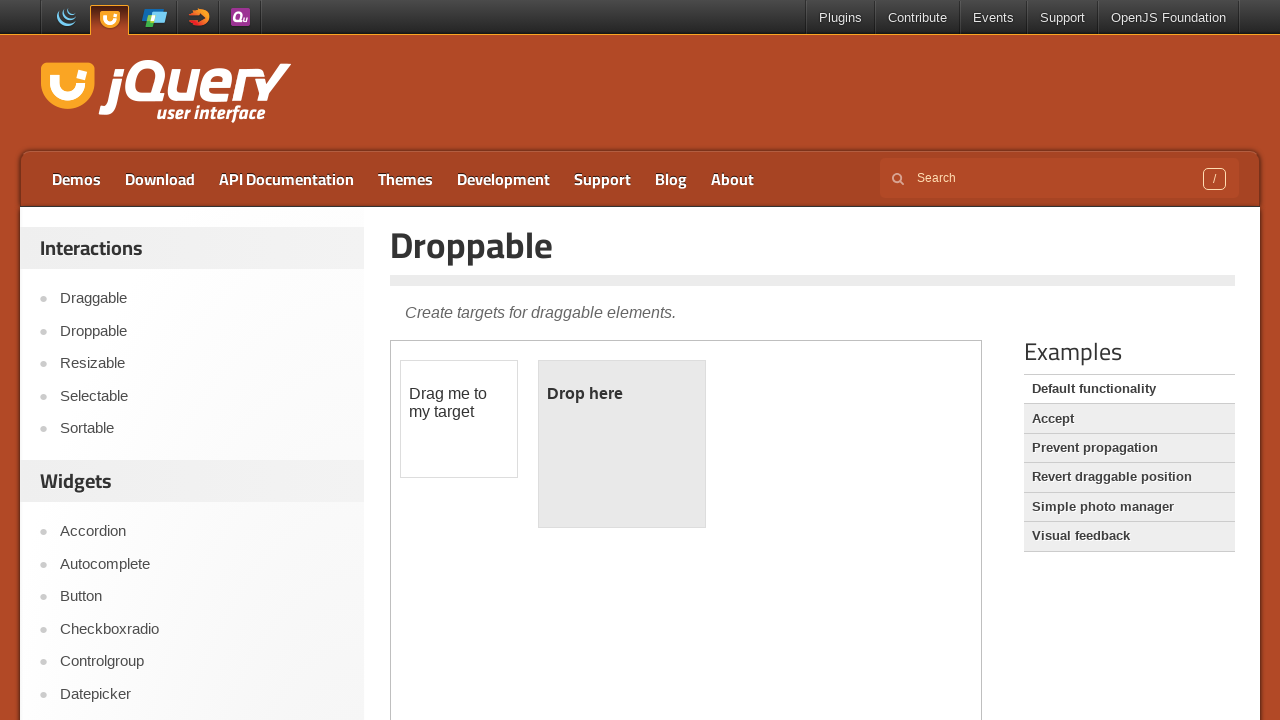

Located draggable and droppable elements
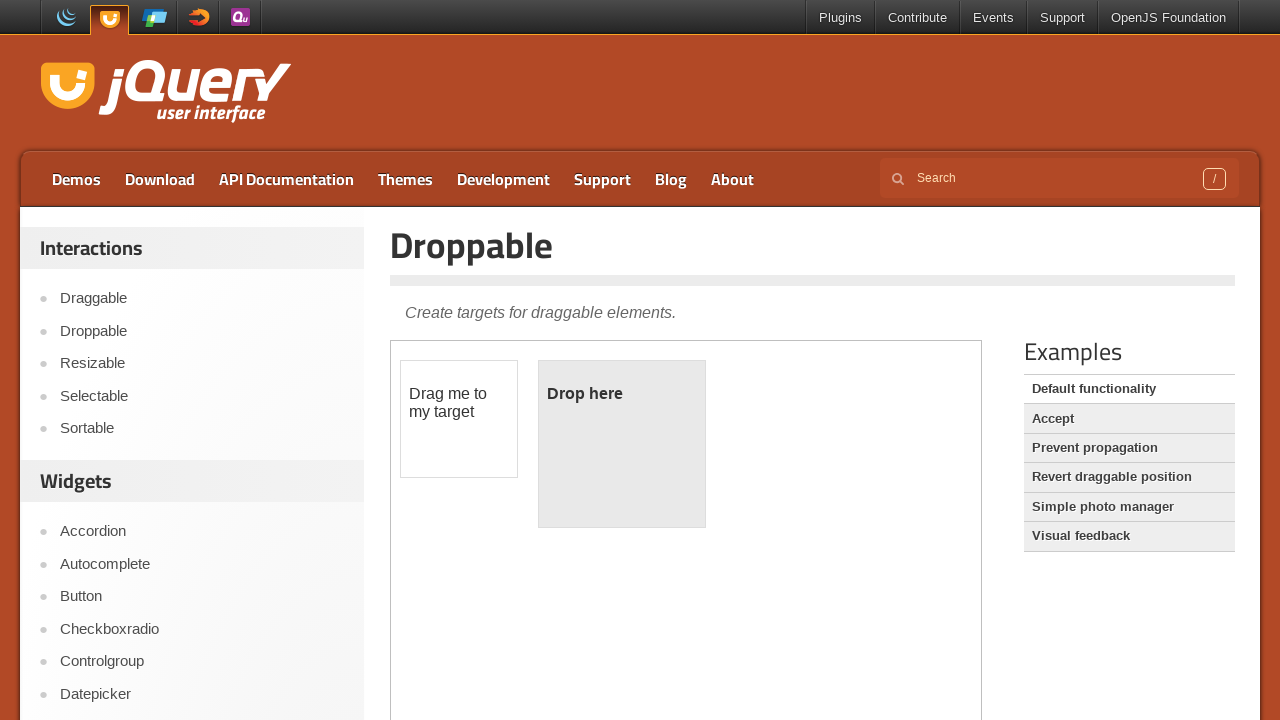

Draggable element is now visible
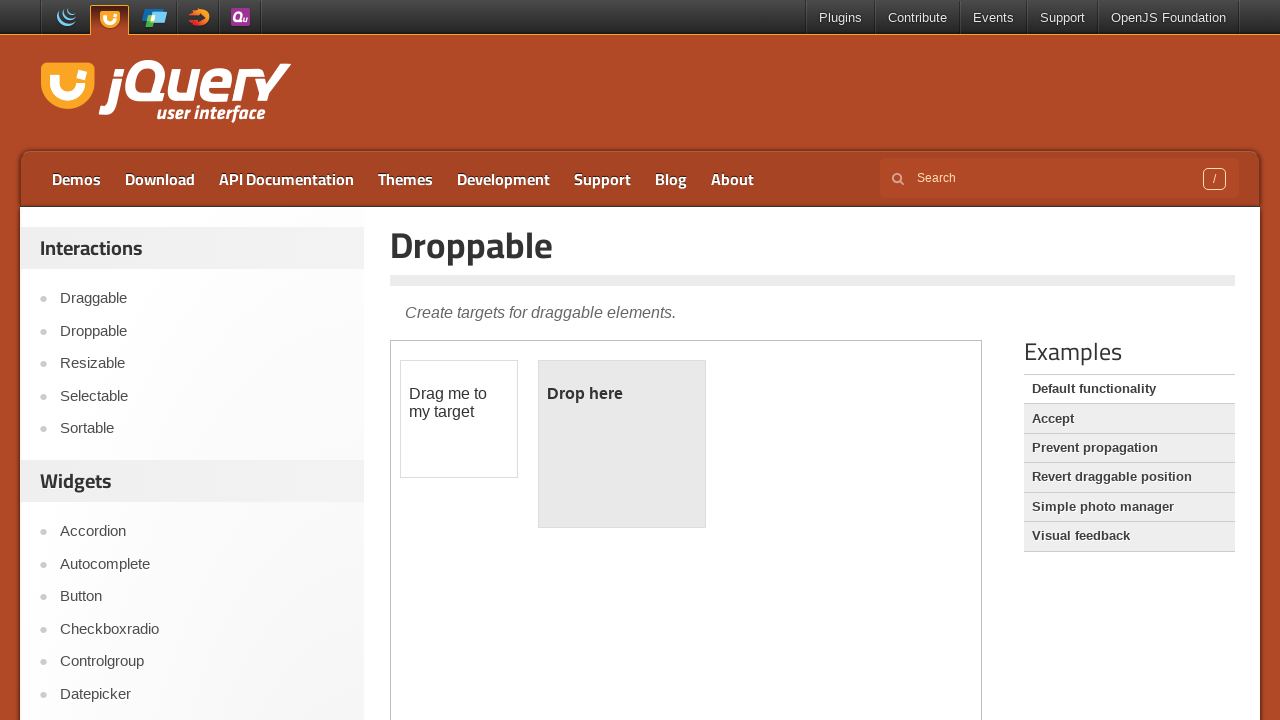

Droppable target element is now visible
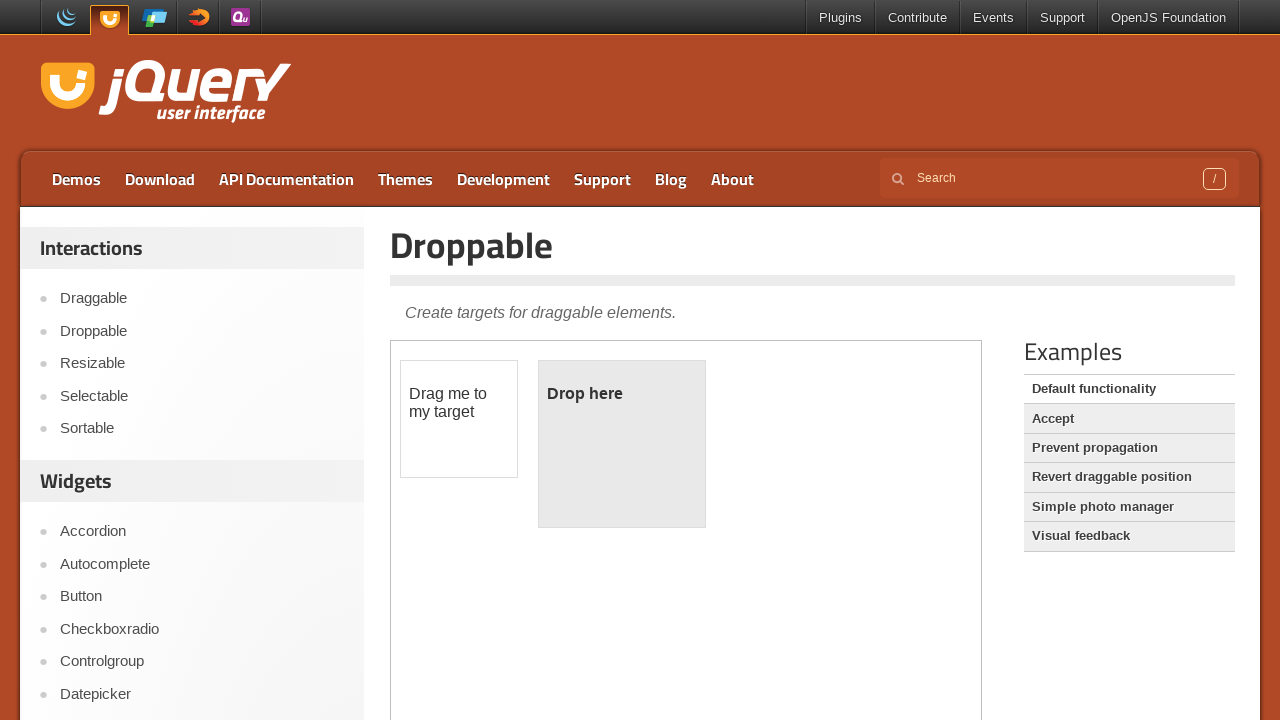

Dragged the source element onto the target element at (622, 444)
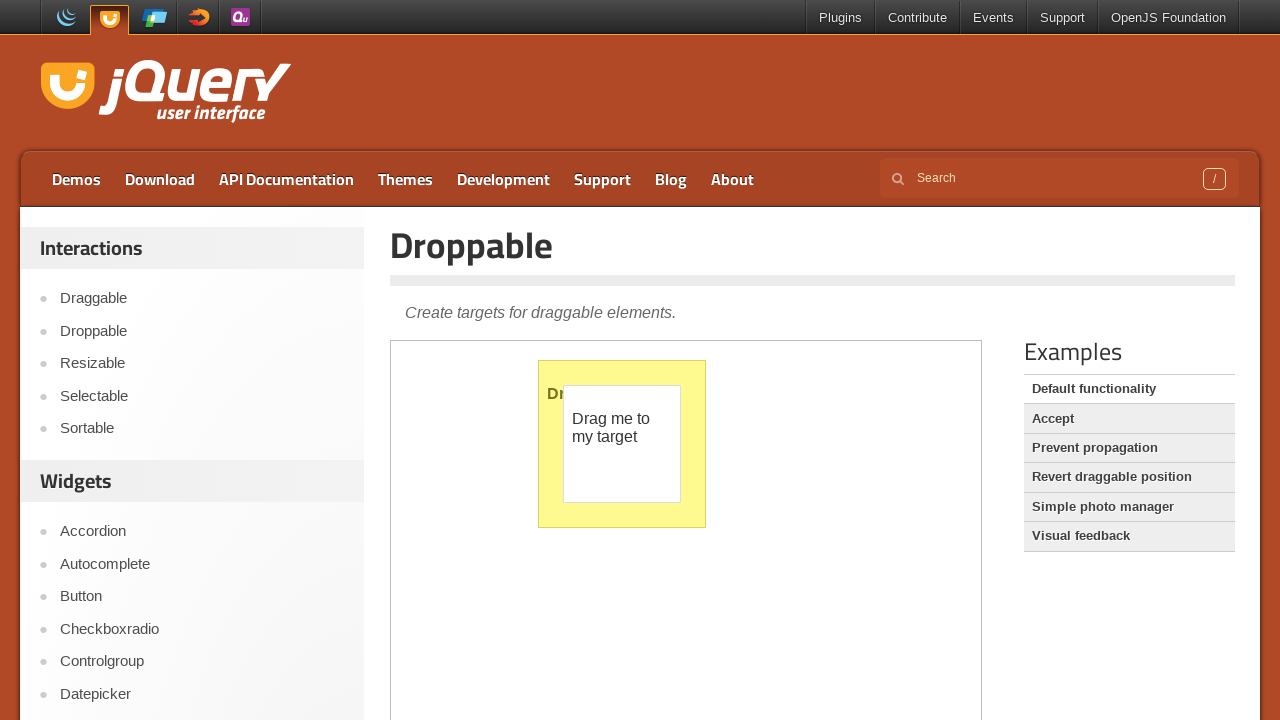

Verified drop was successful - target text changed to 'Dropped!'
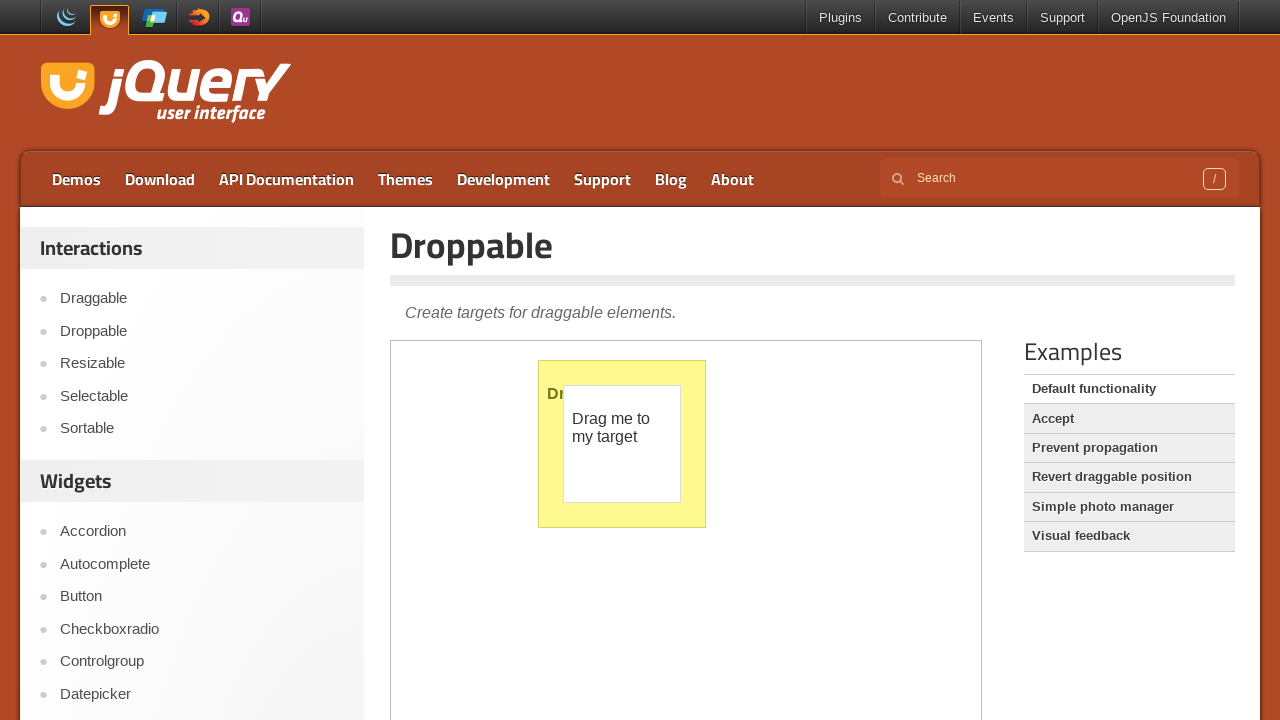

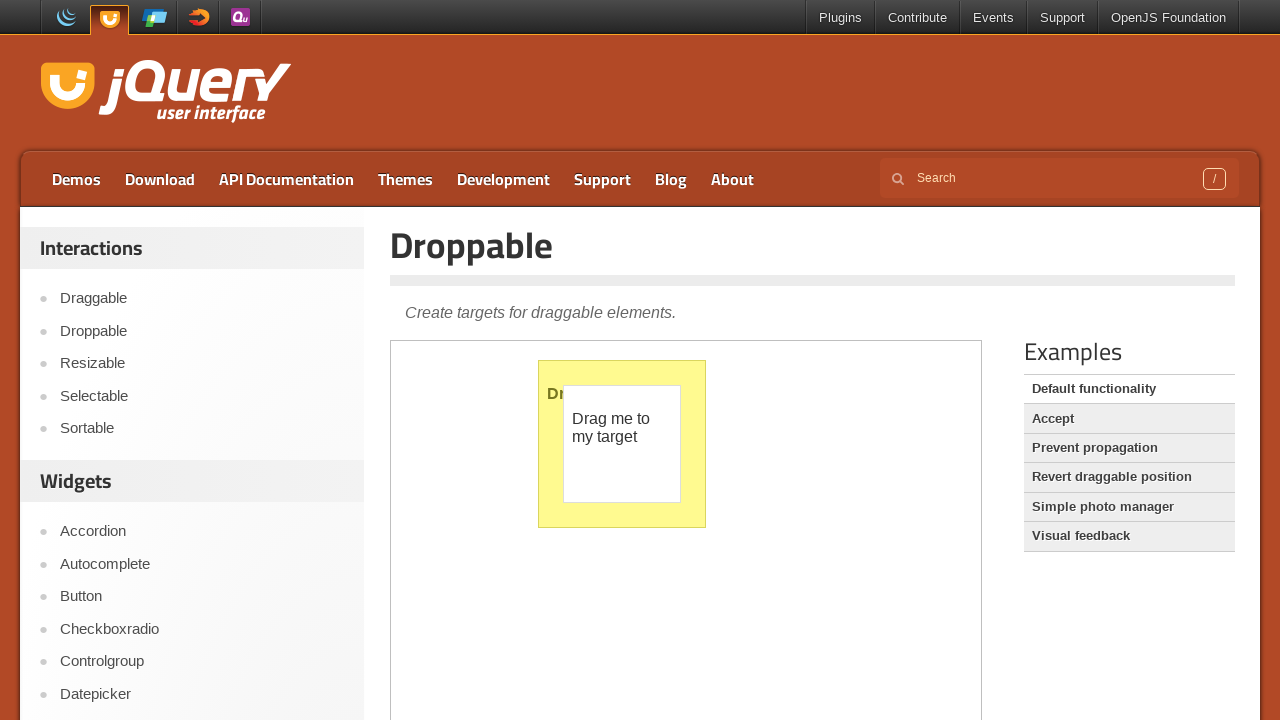